Tests iframe interaction by switching to a Wix Chat frame and clicking on the minimized chat element

Starting URL: https://symonstorozhenko.wixsite.com/website-1

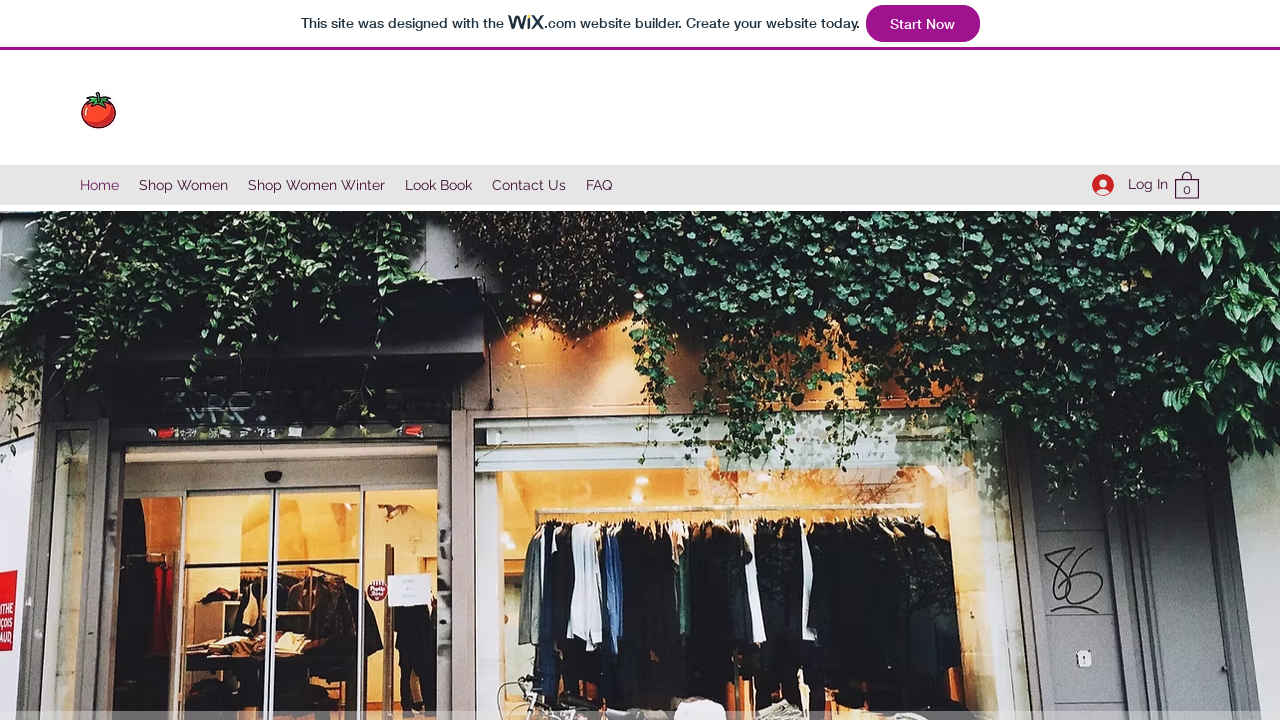

Waited 5 seconds for page to load
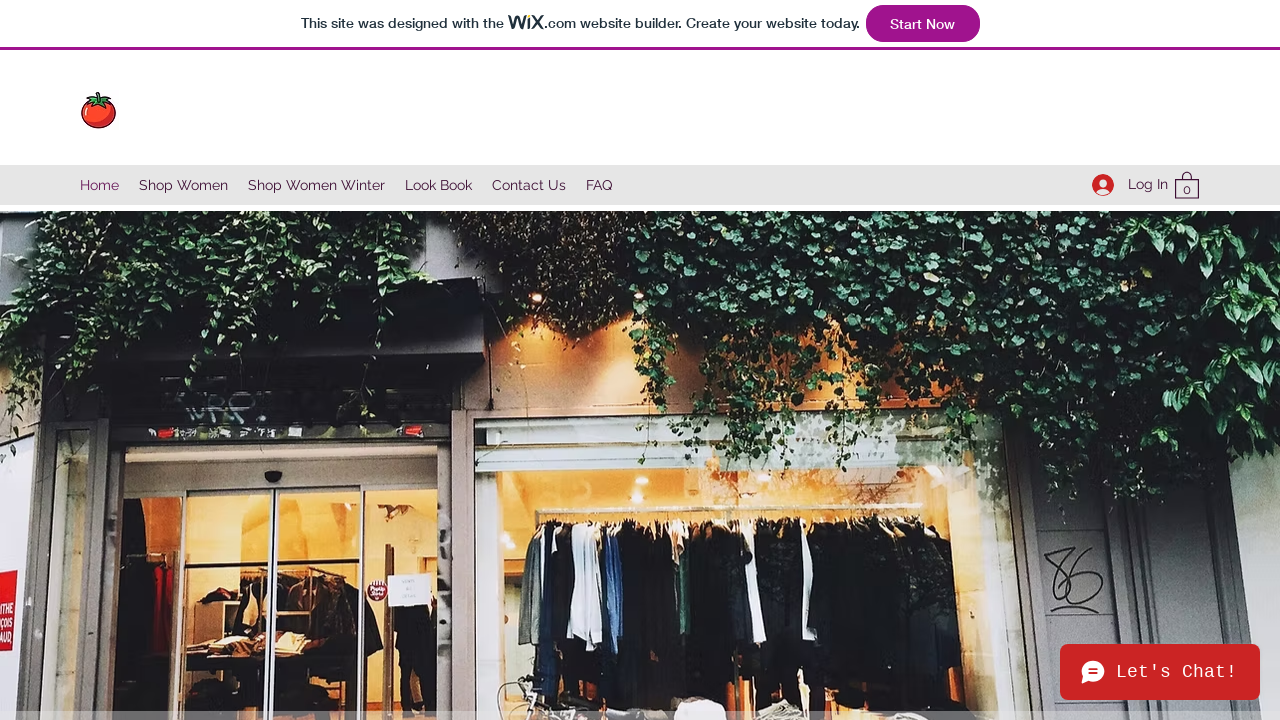

Located Wix Chat iframe
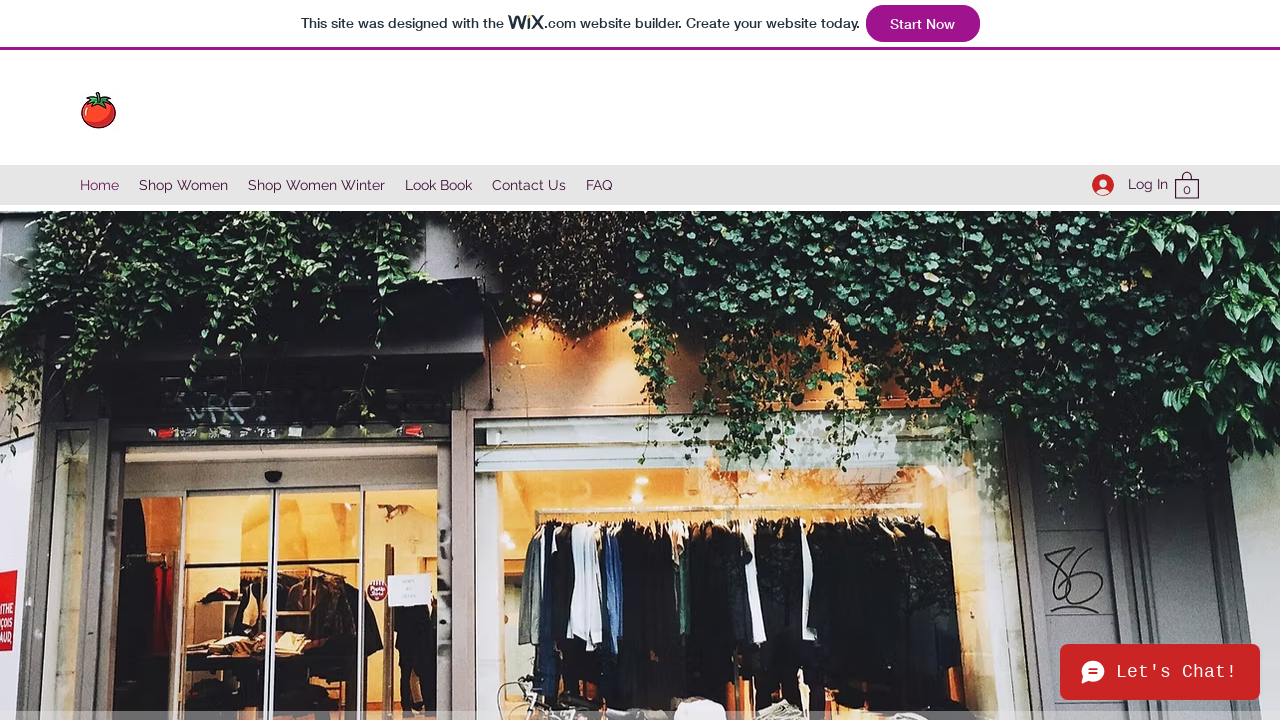

Clicked on minimized chat element in Wix Chat frame at (1160, 672) on iframe[title='Wix Chat'] >> internal:control=enter-frame >> #minimized-chat
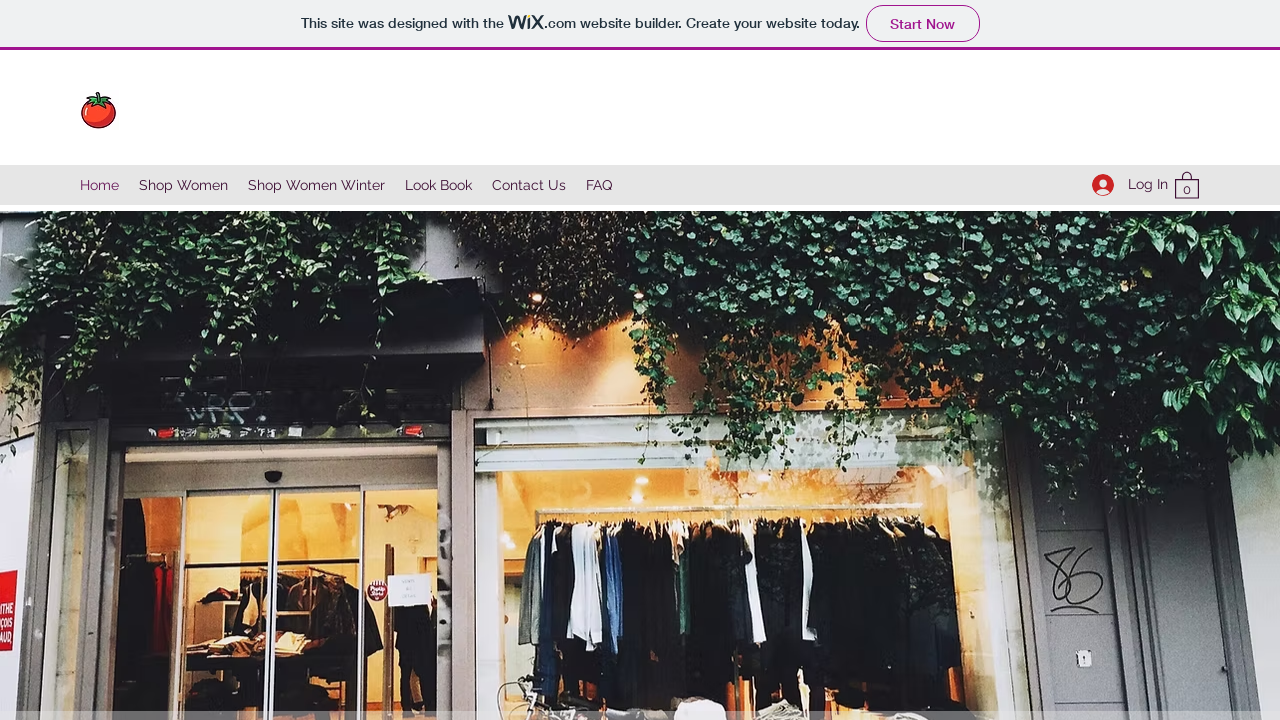

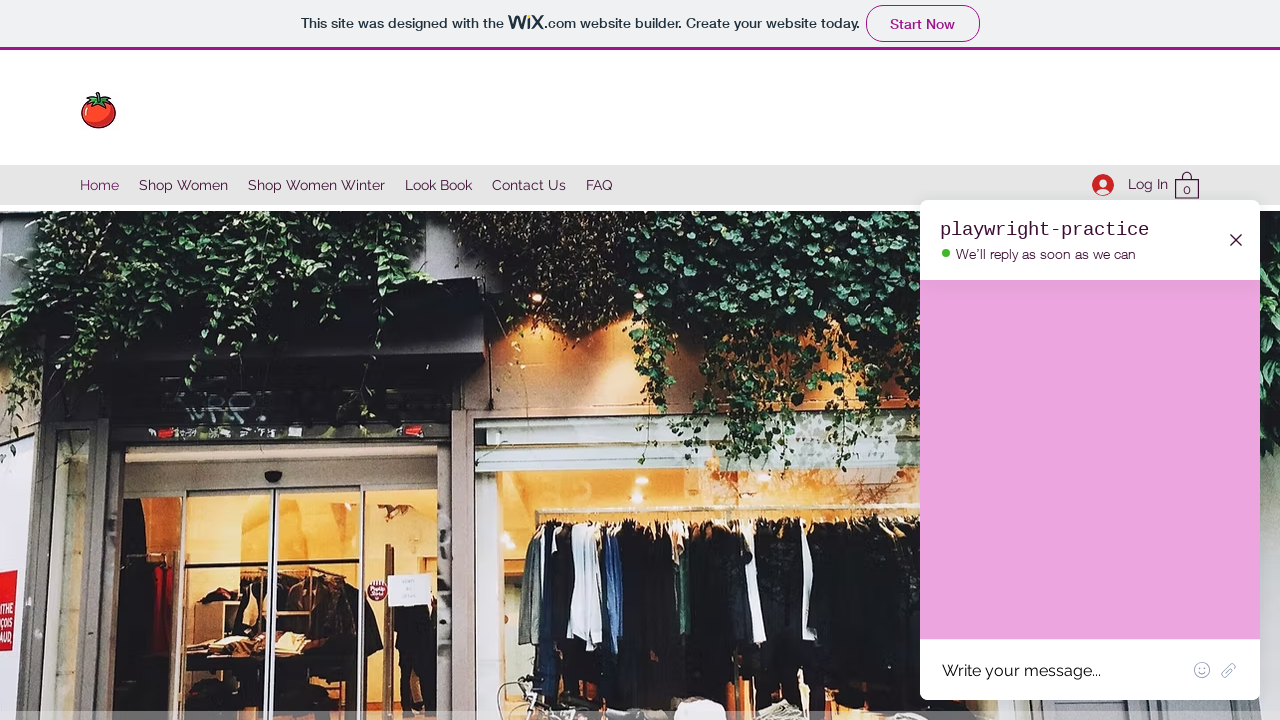